Tests navigation through Top List menu to Top Hits page and verifies the page header displays "Top Hits"

Starting URL: https://www.99-bottles-of-beer.net/

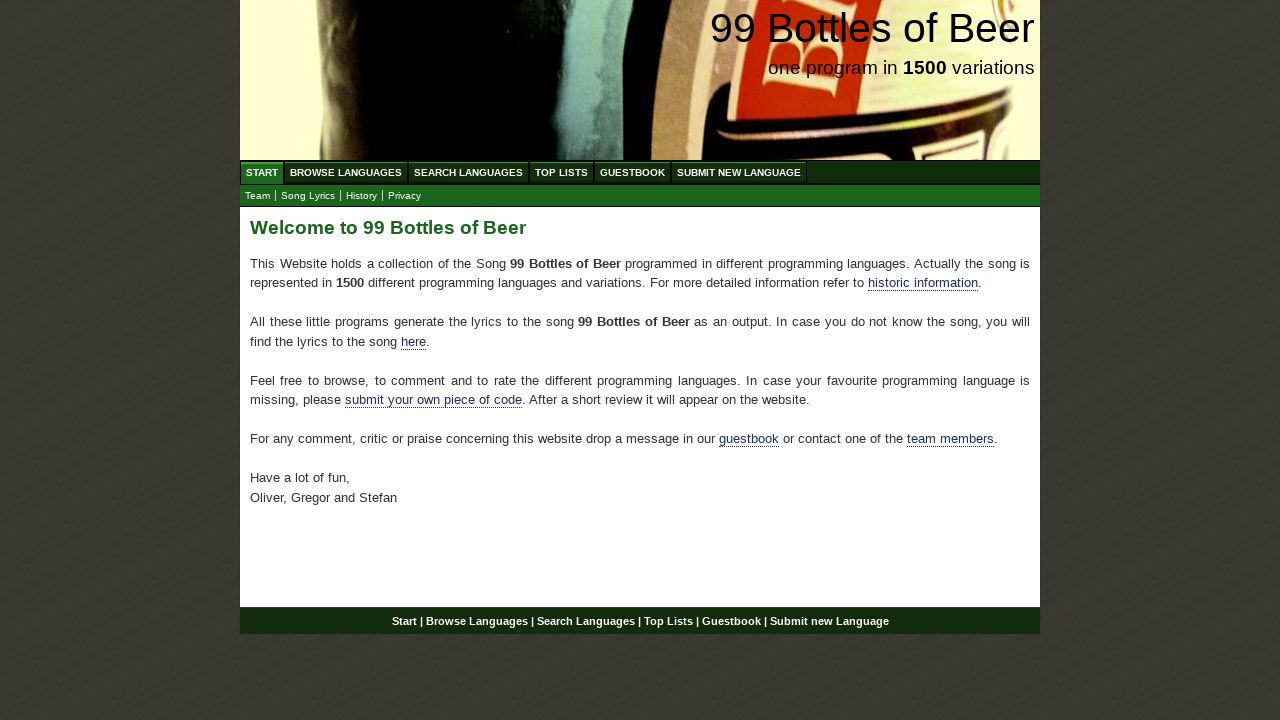

Clicked on Top List menu at (562, 172) on text=Top List
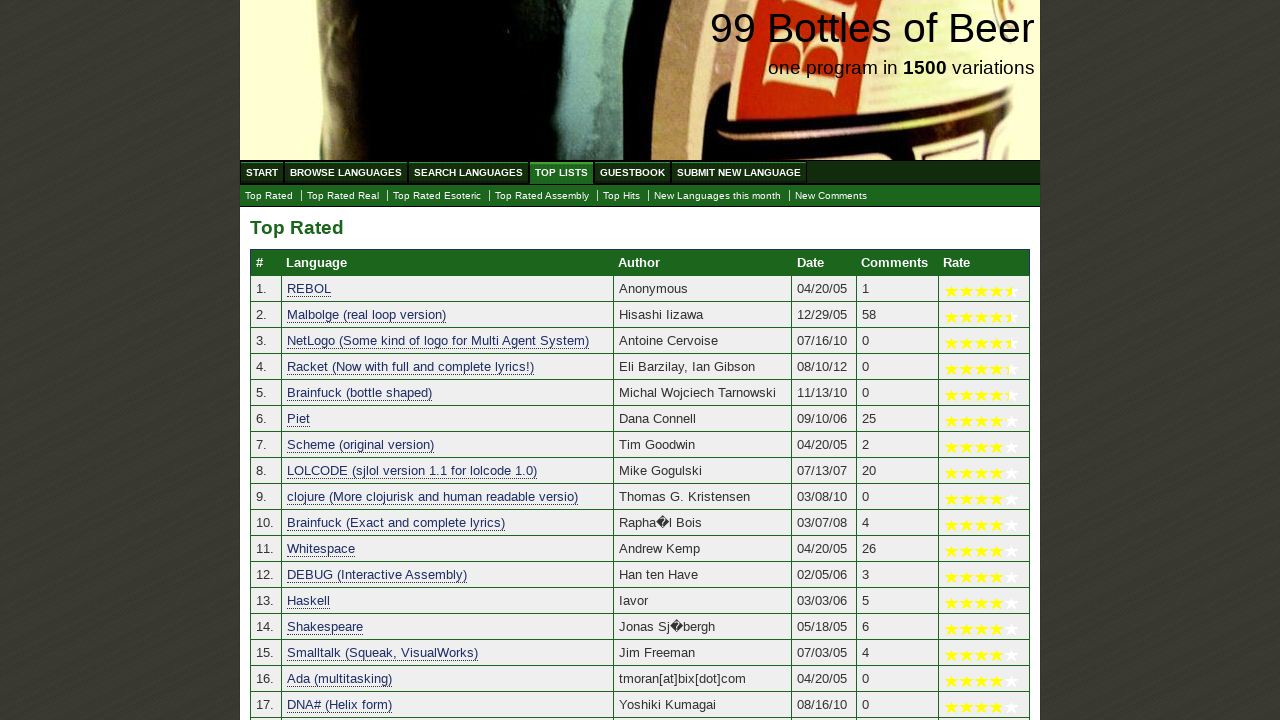

Clicked on Top Hits submenu at (622, 196) on text=Top Hits
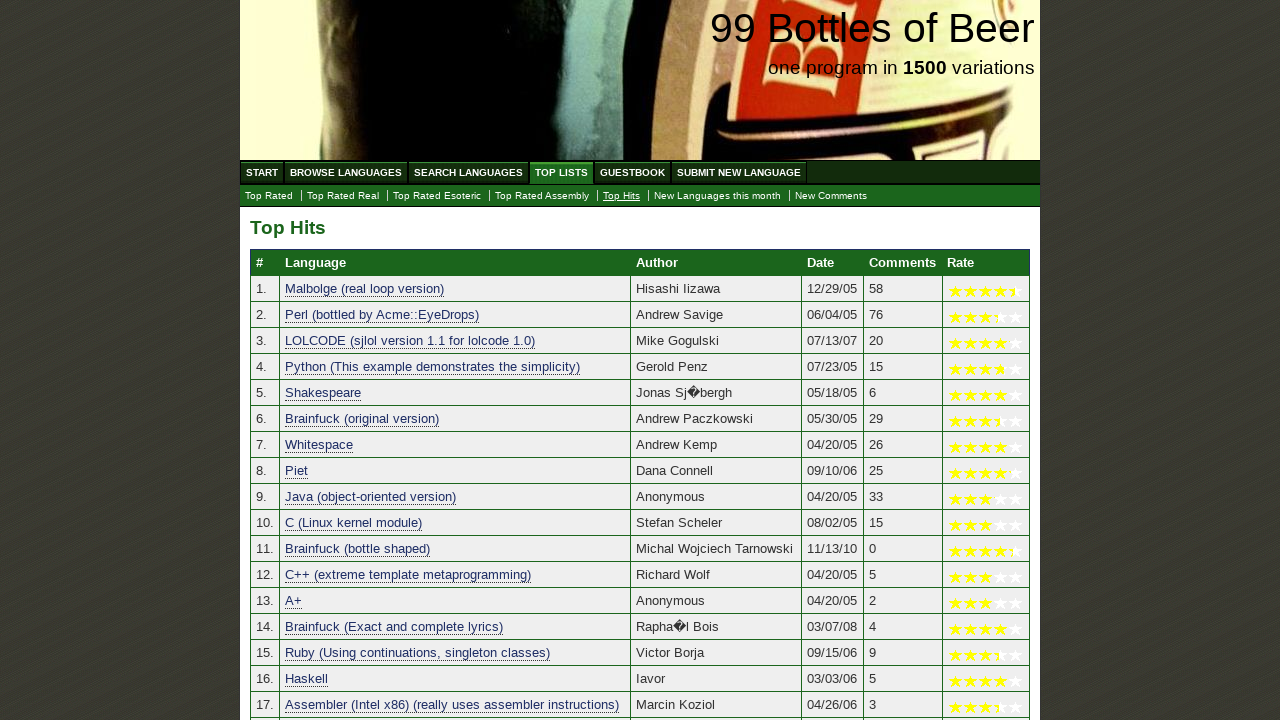

Located the Top Hits page header element
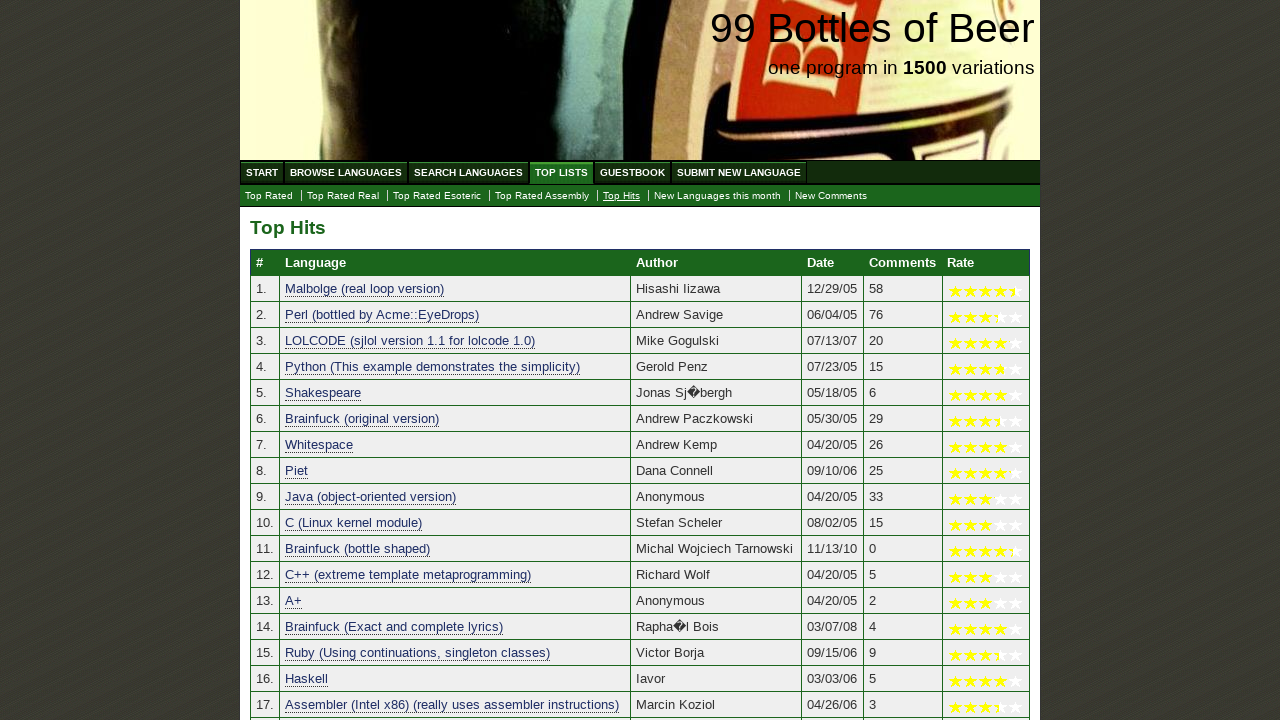

Waited for Top Hits header to be visible
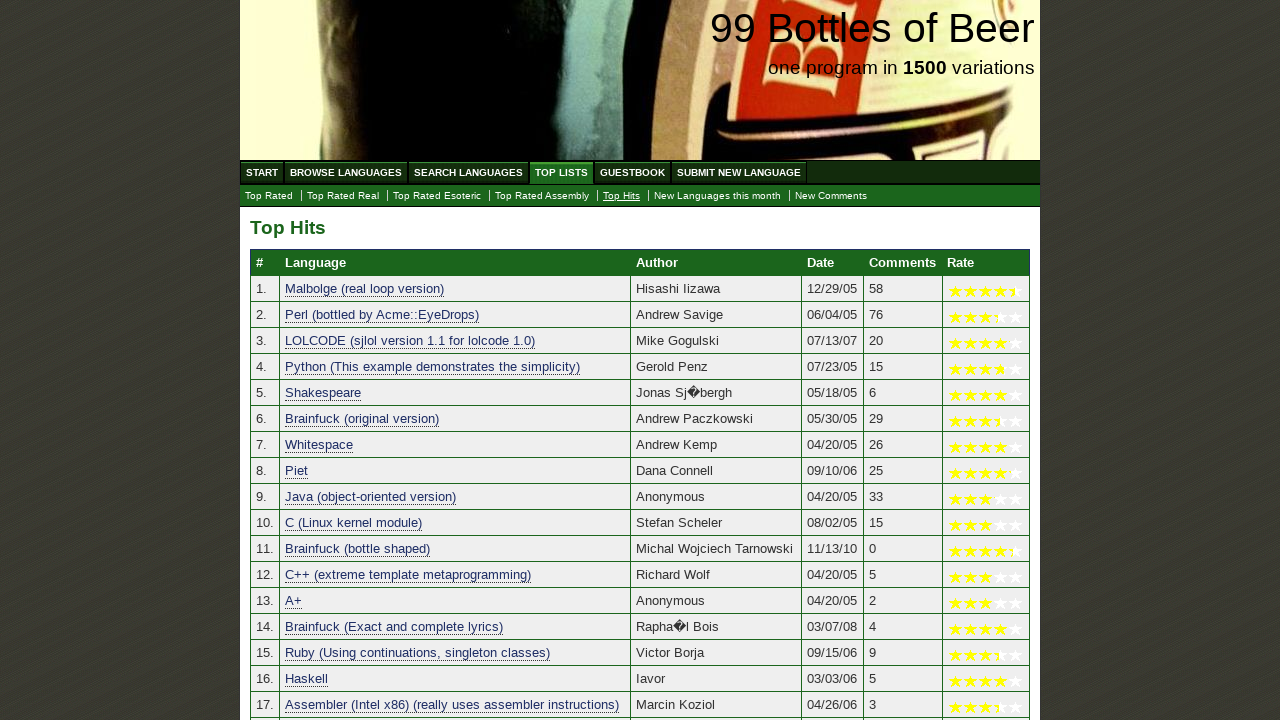

Verified page header displays 'Top Hits'
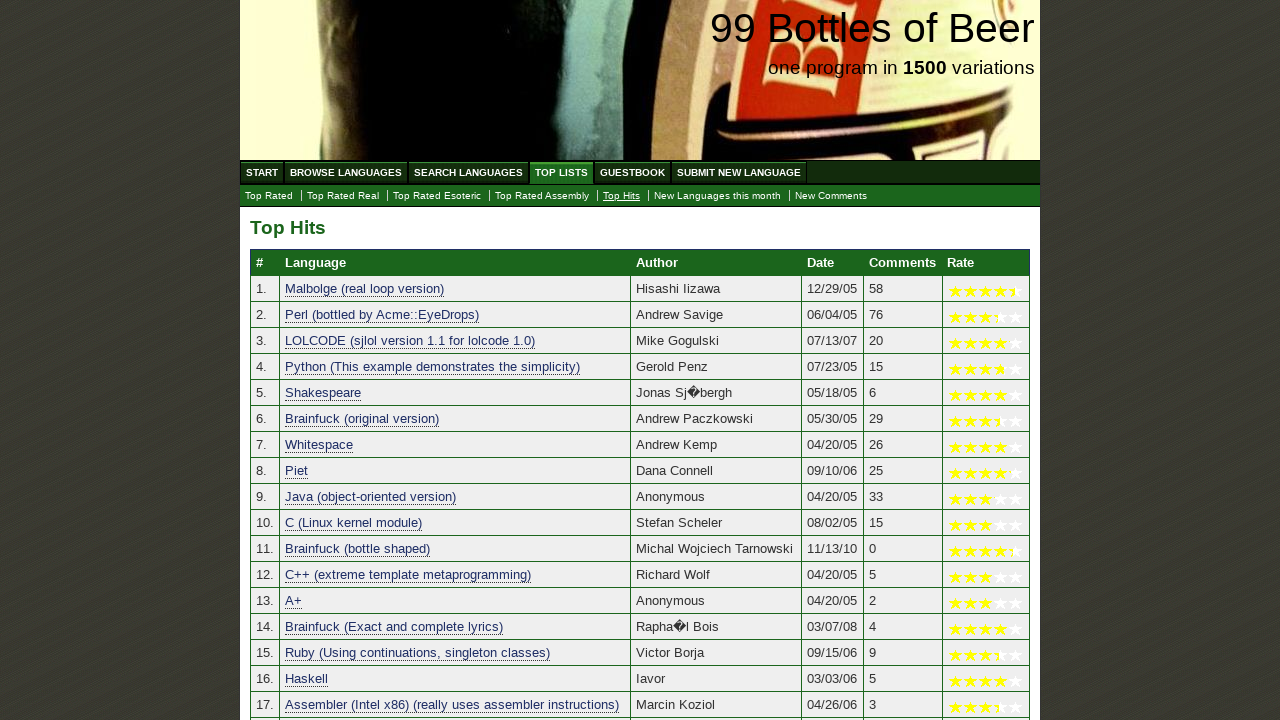

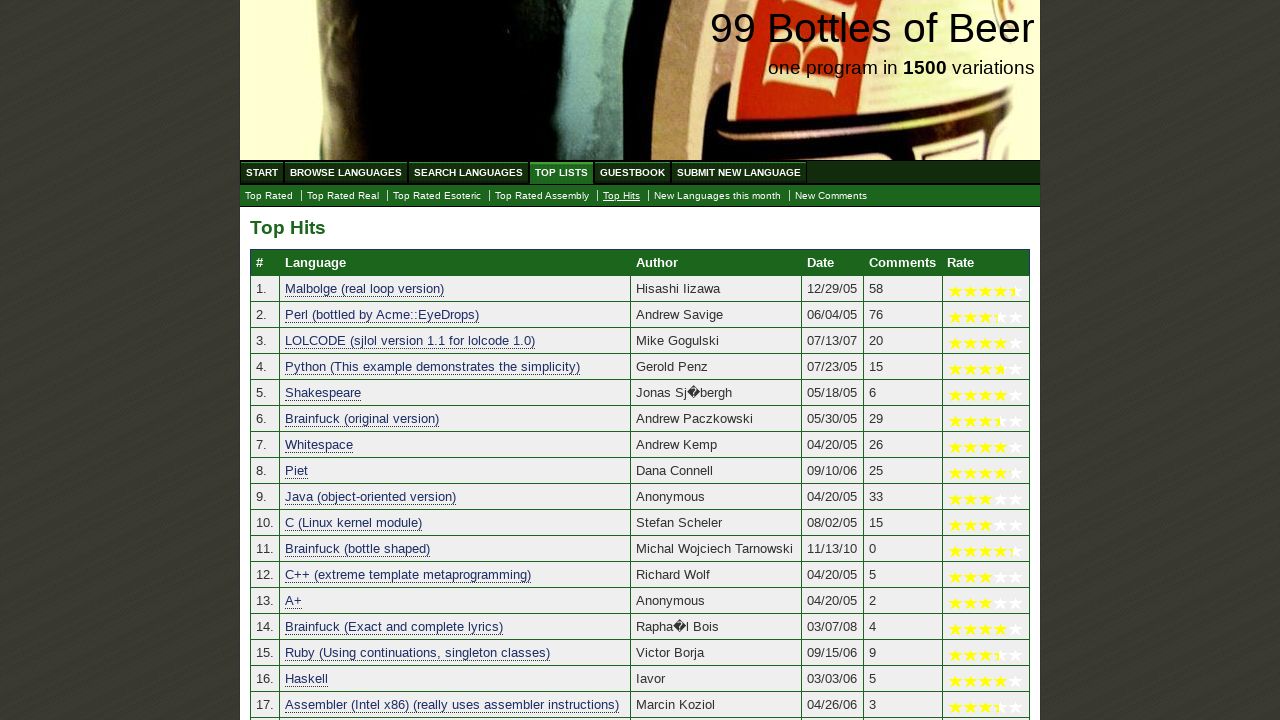